Navigates to the ConnectedIO homepage and verifies the page loads

Starting URL: https://www.connectedio.com/

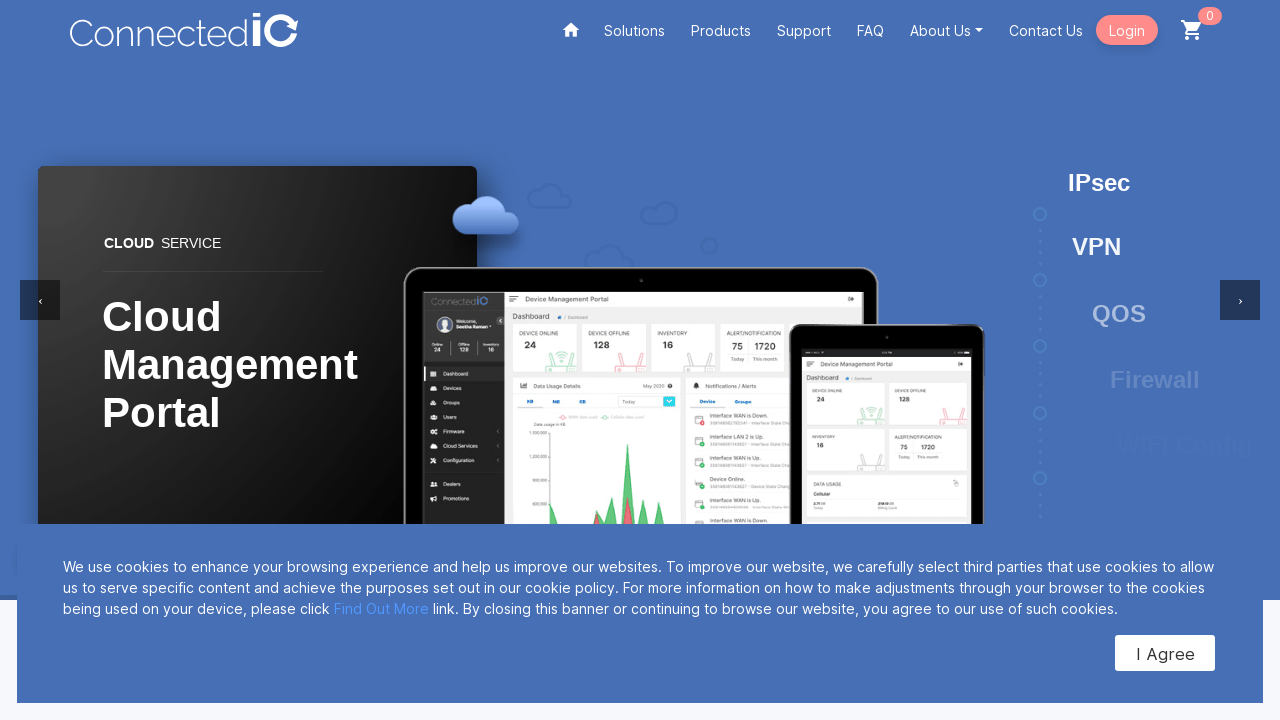

Waited for DOM content loaded on ConnectedIO homepage
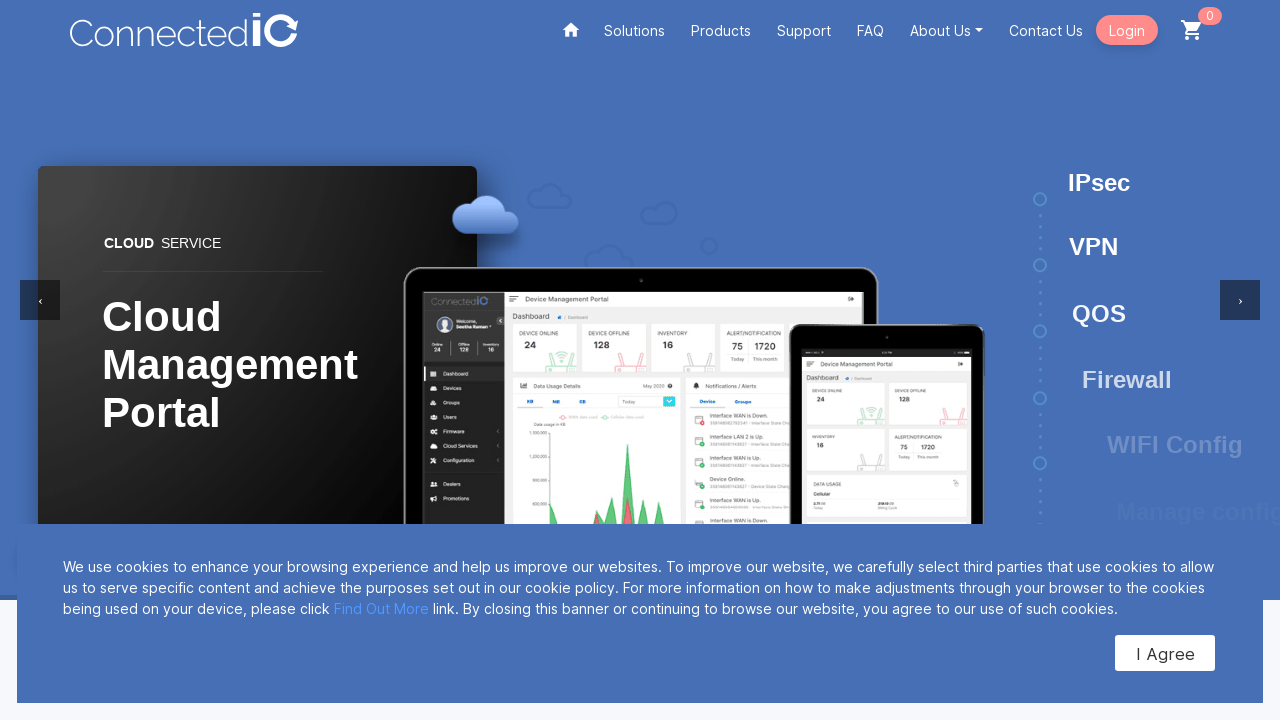

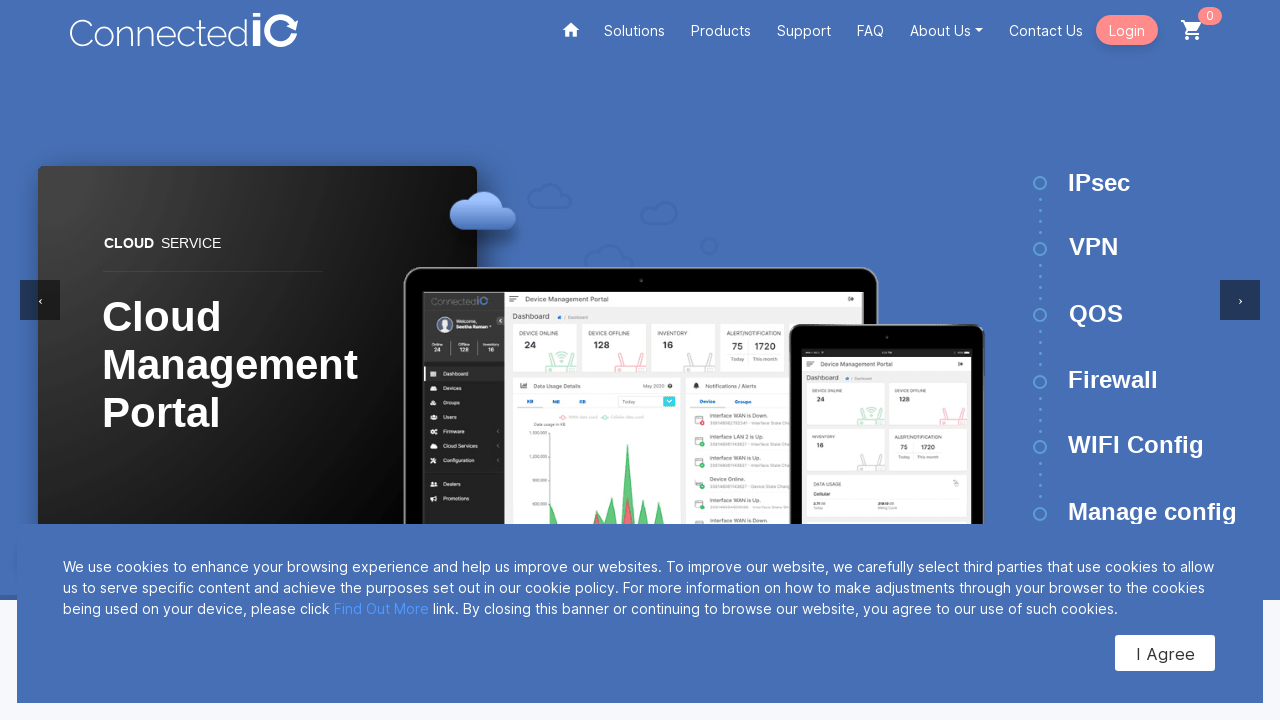